Tests the Dynamic Table feature on UI Testing Playground by navigating to the Dynamic Table page, scrolling down, and interacting with the table to find Chrome CPU information.

Starting URL: http://uitestingplayground.com

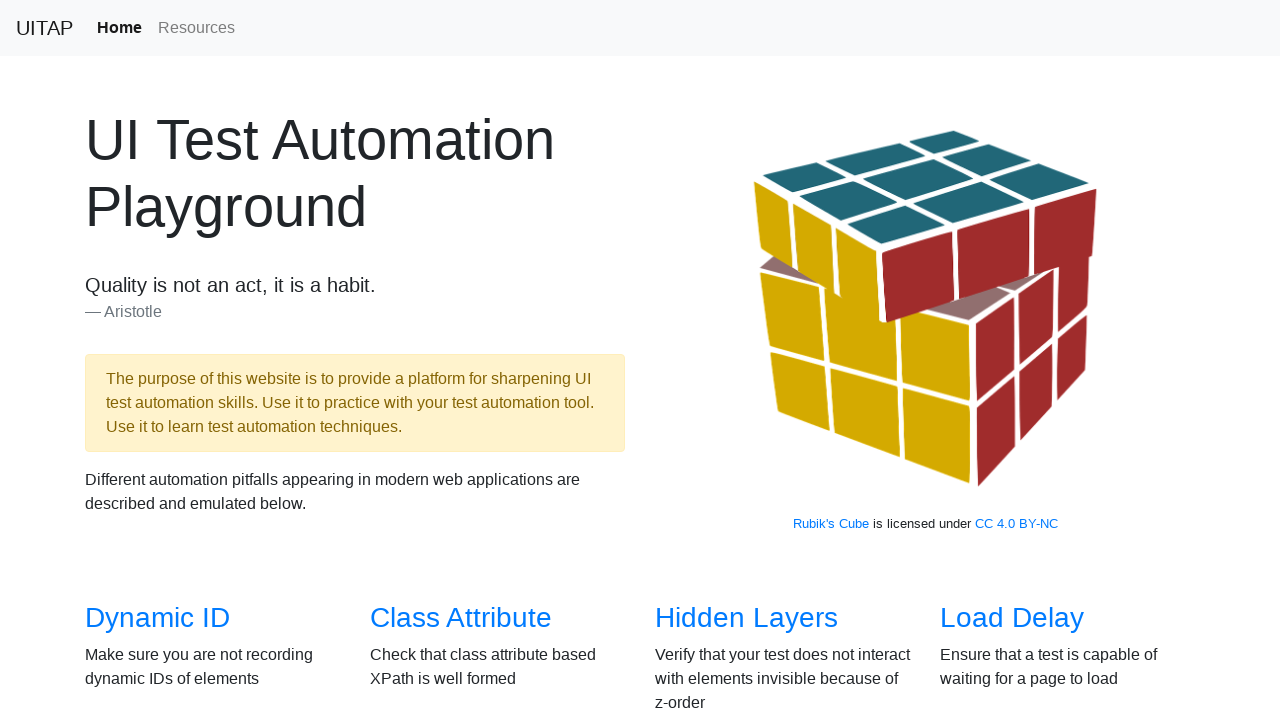

Clicked on Dynamic Table link at (462, 361) on text=Dynamic Table
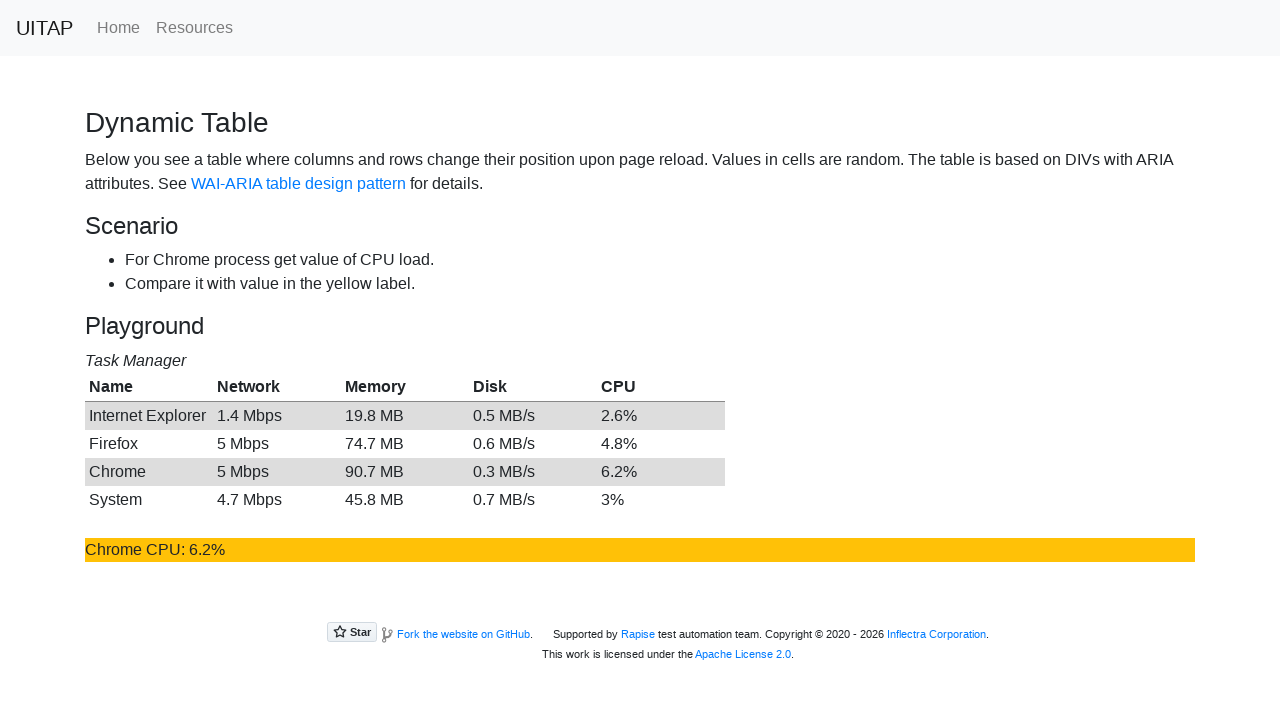

Scrolled down 450 pixels to view the table
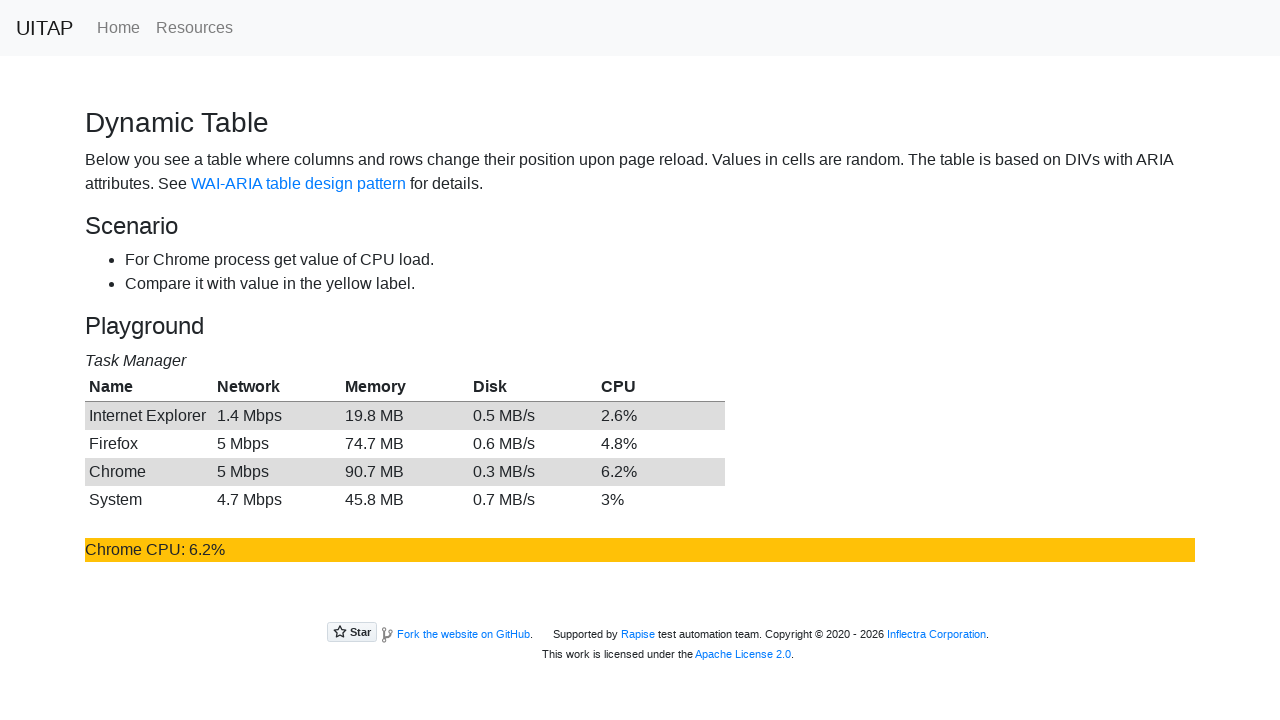

CPU column header became visible in table
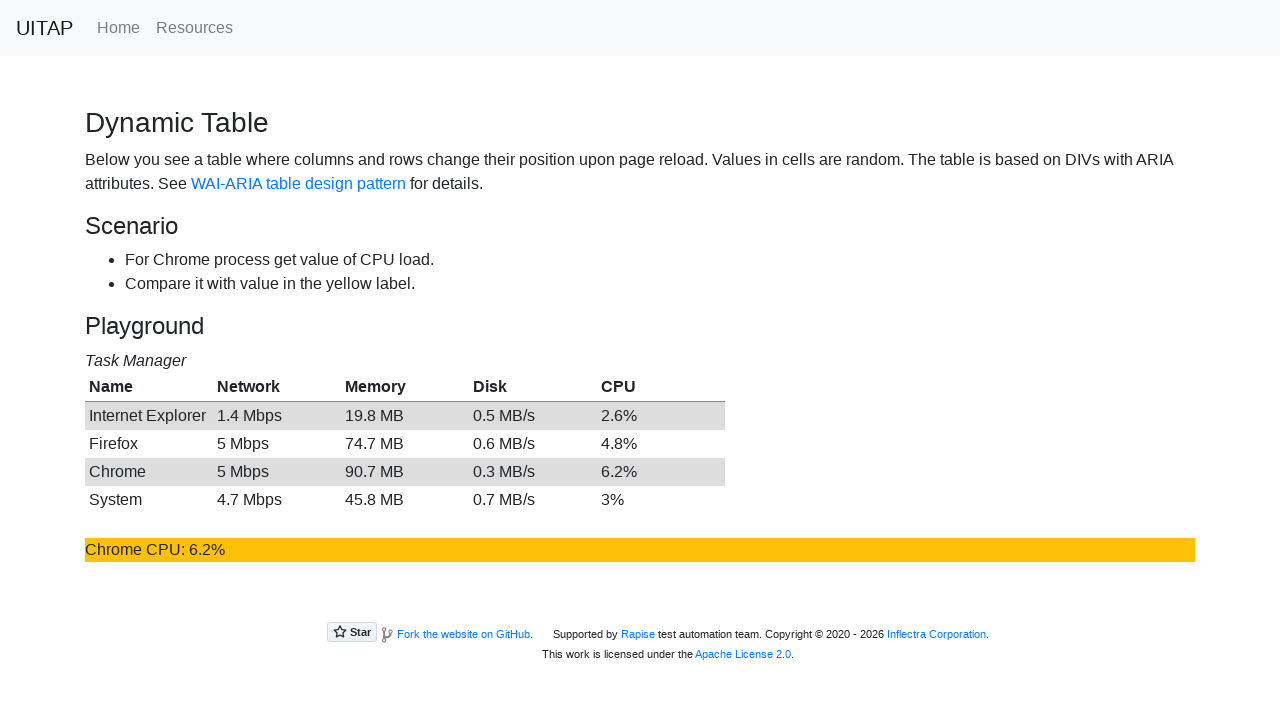

Table rows loaded successfully
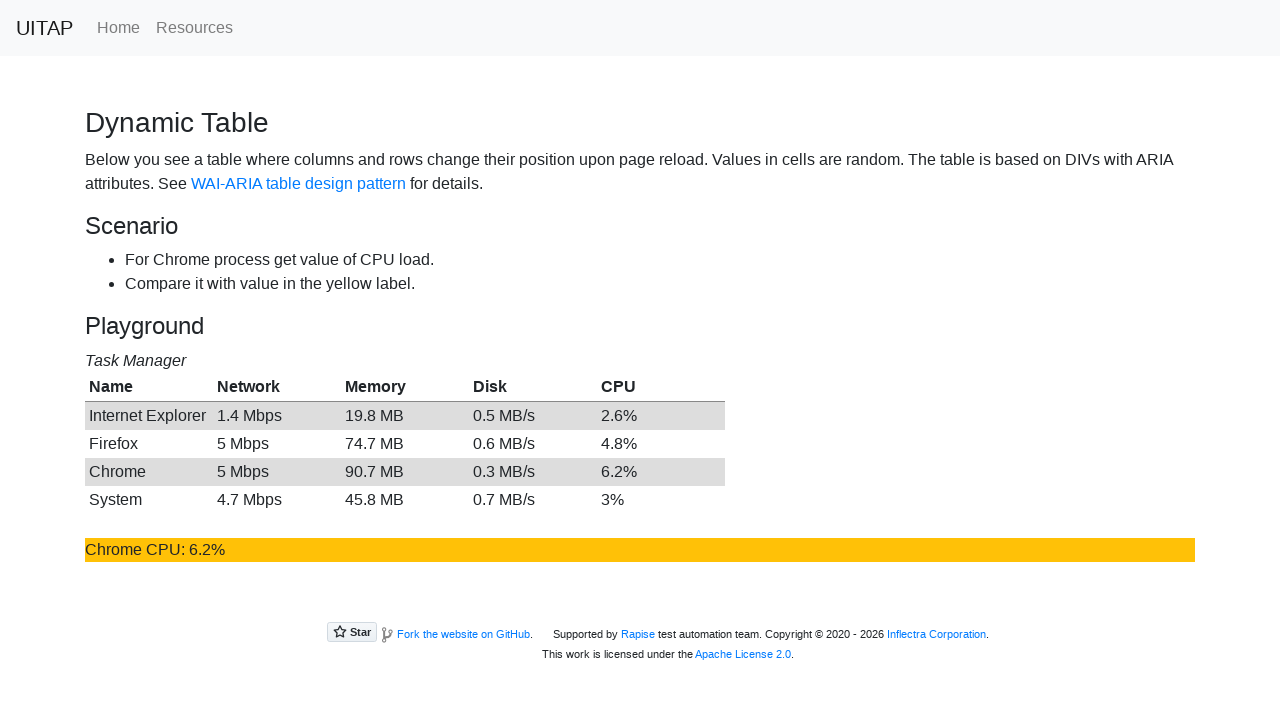

Chrome CPU information element found and verified
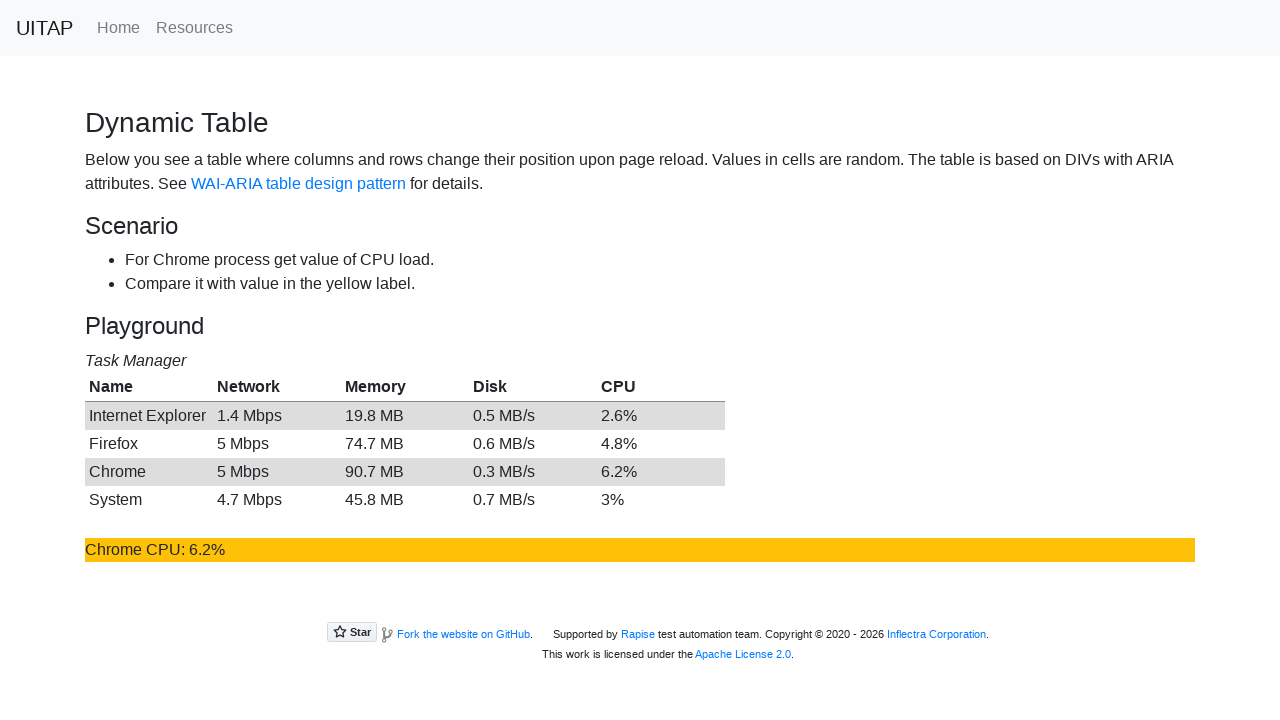

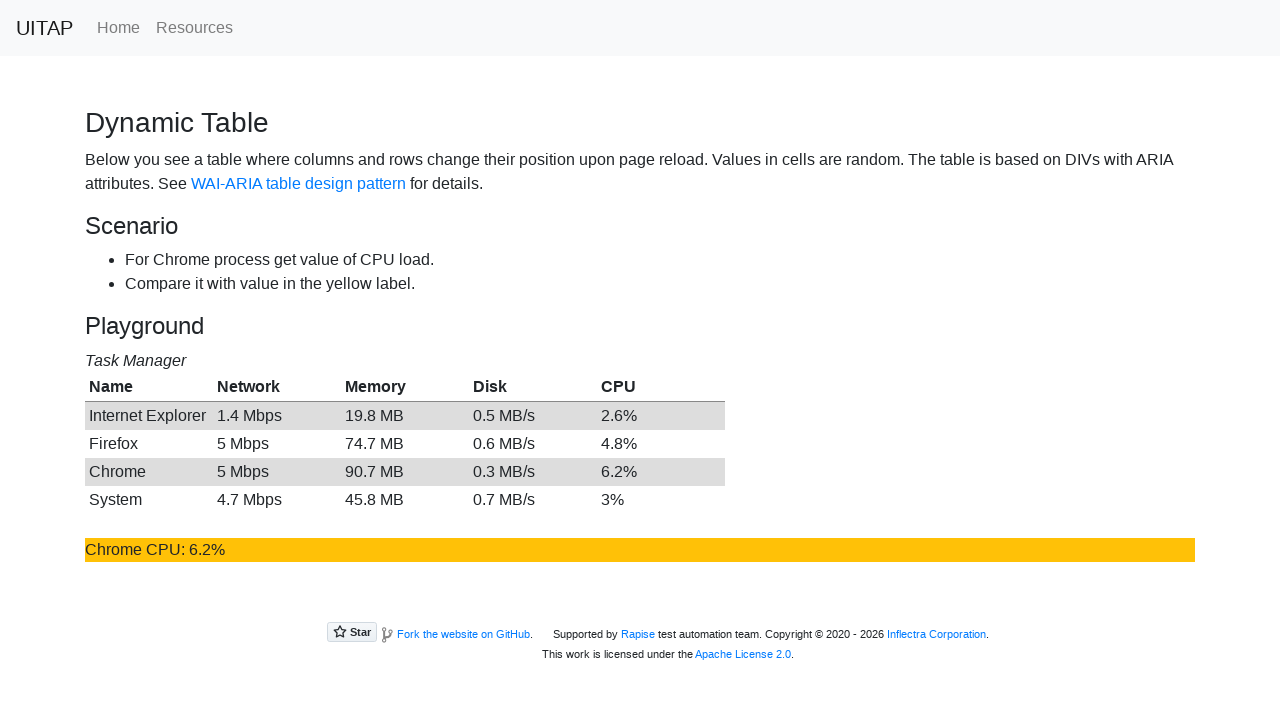